Tests form interaction by clicking on a name field, entering text, and clicking a button

Starting URL: https://formy-project.herokuapp.com/keypress

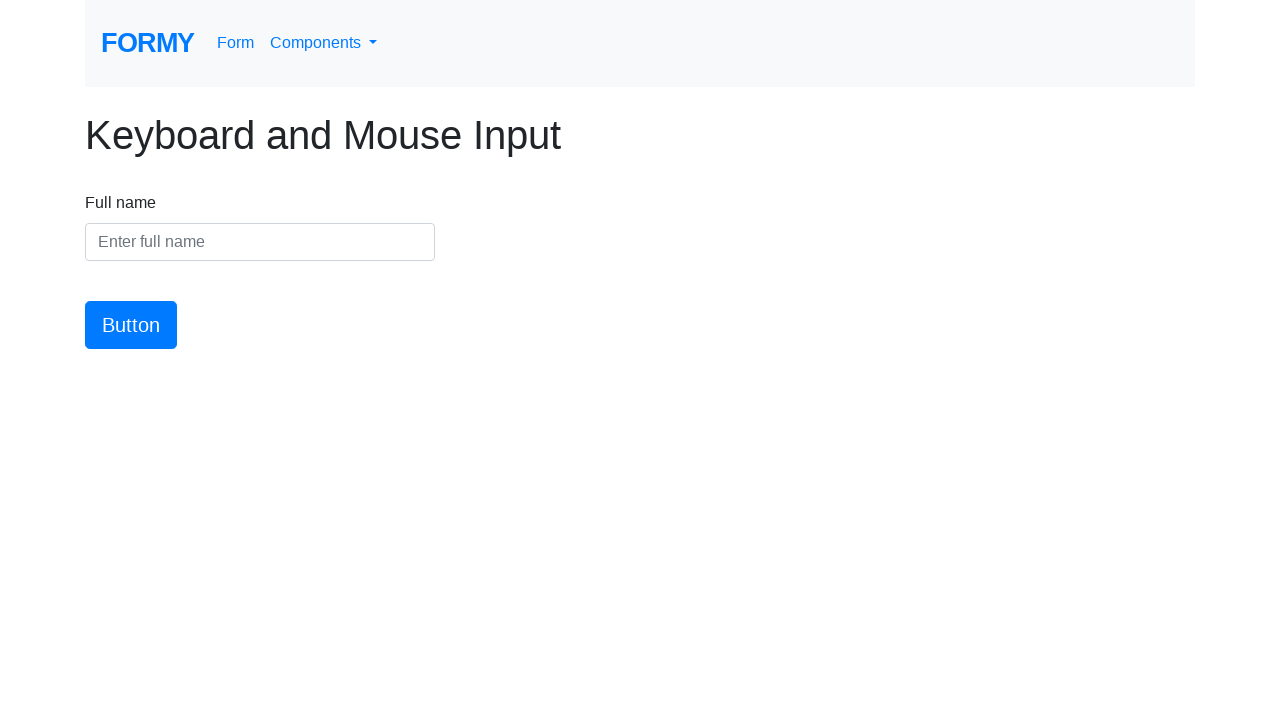

Clicked on the name field at (260, 242) on #name
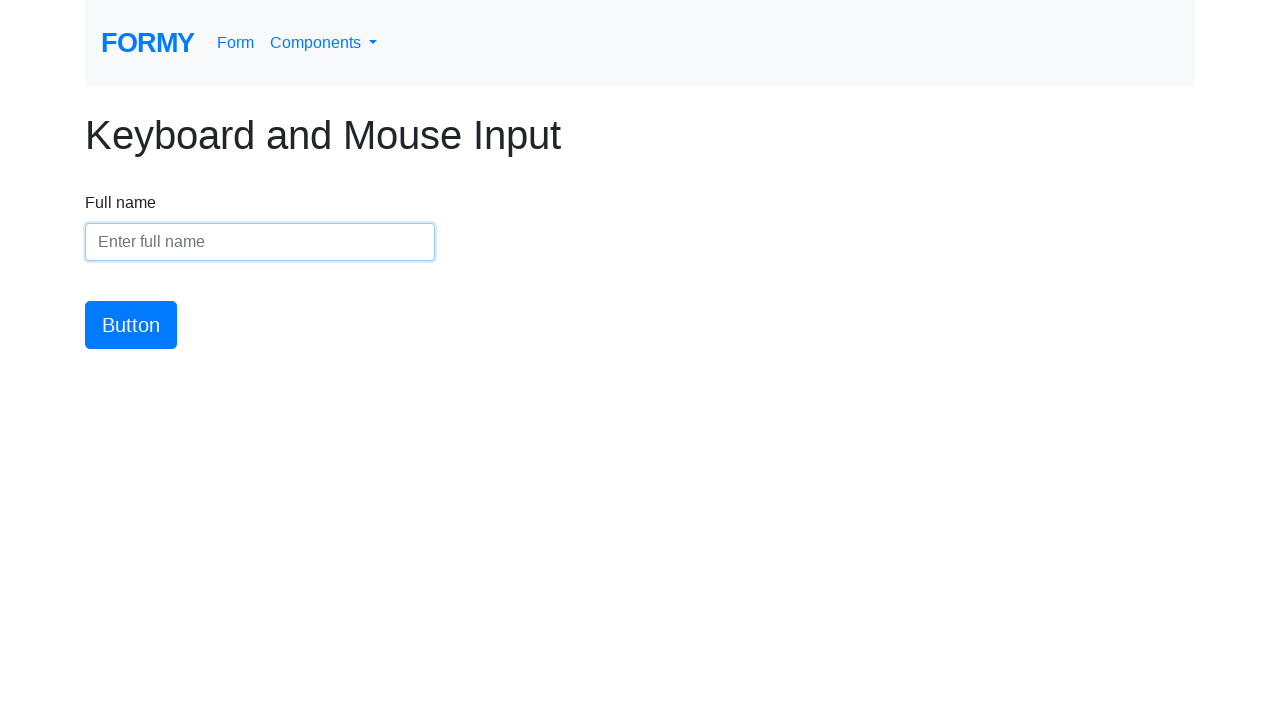

Entered 'Austin Bell' into the name field on #name
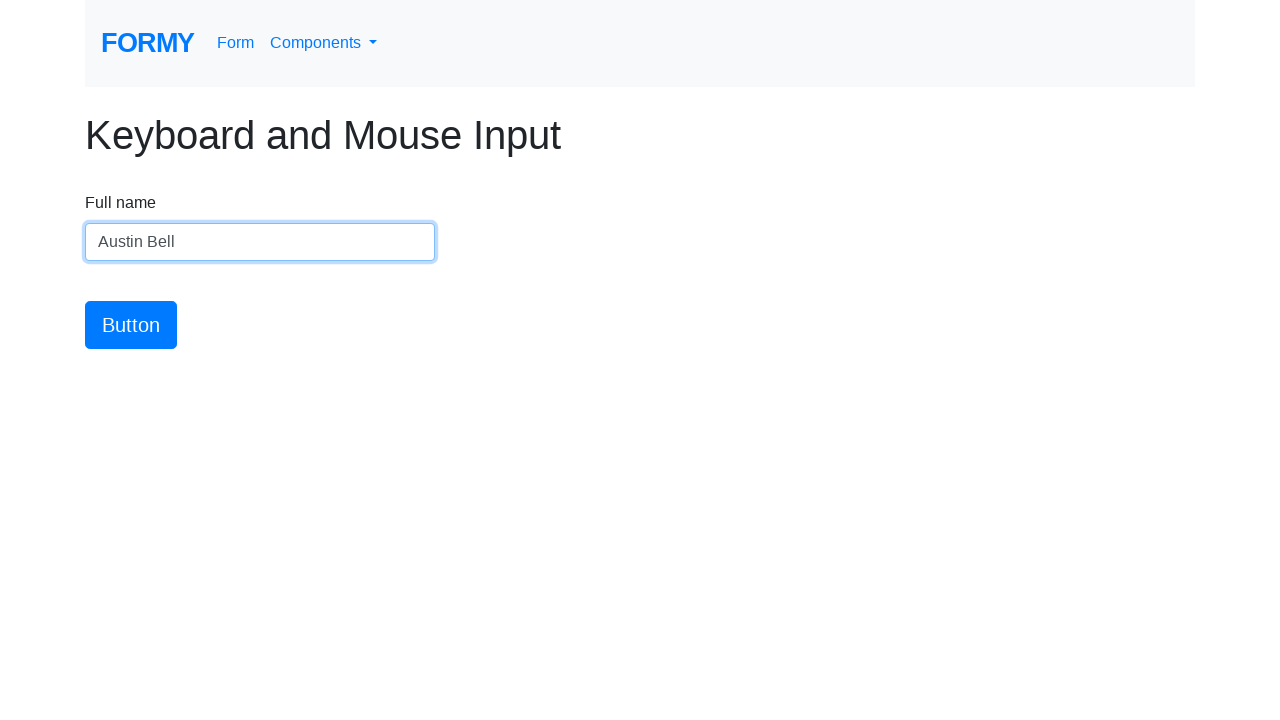

Clicked the button to submit the form at (131, 325) on #button
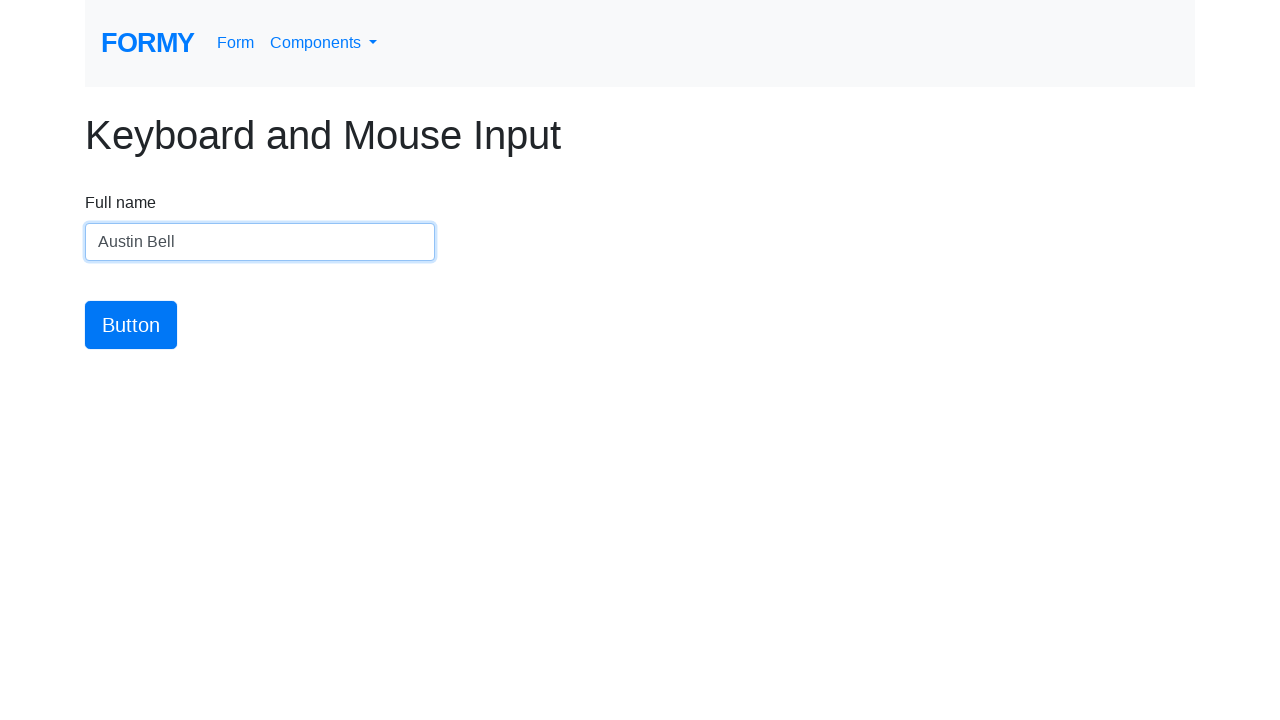

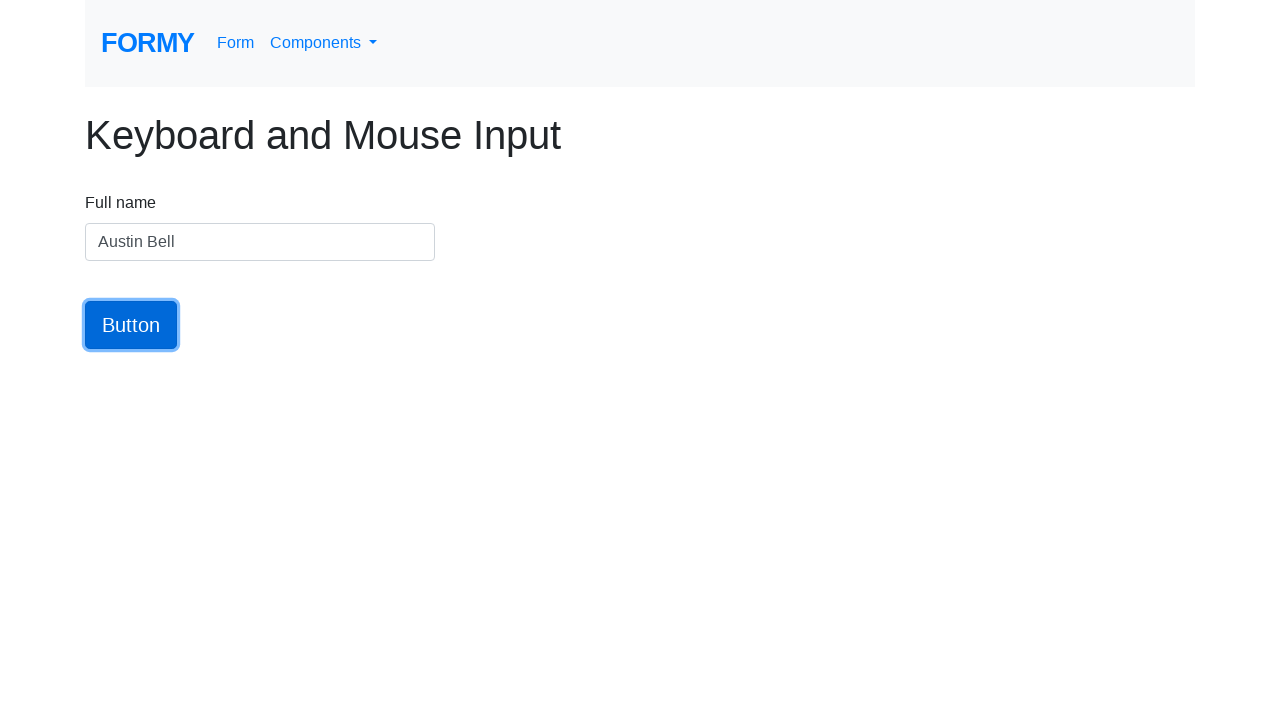